Tests mortgage calculator functionality by entering home value, down payment, interest rate, selecting a start month, and calculating the monthly payment

Starting URL: https://www.mortgagecalculator.org

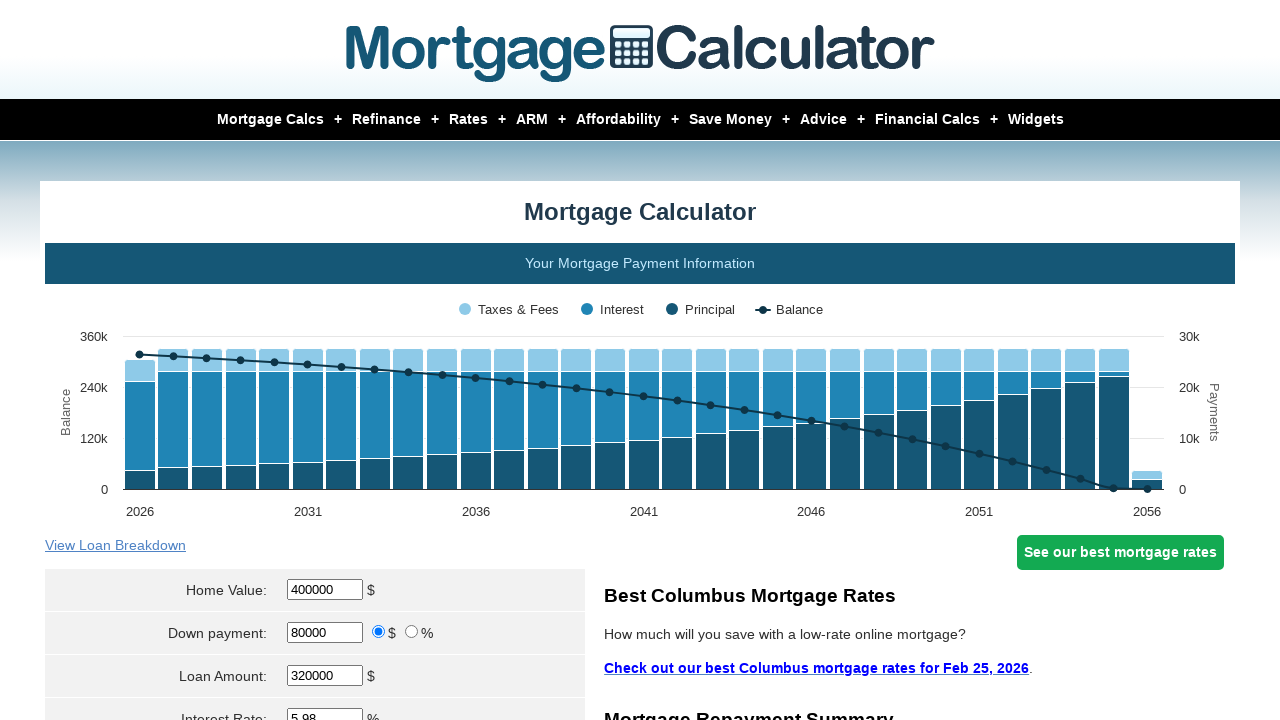

Retrieved page title
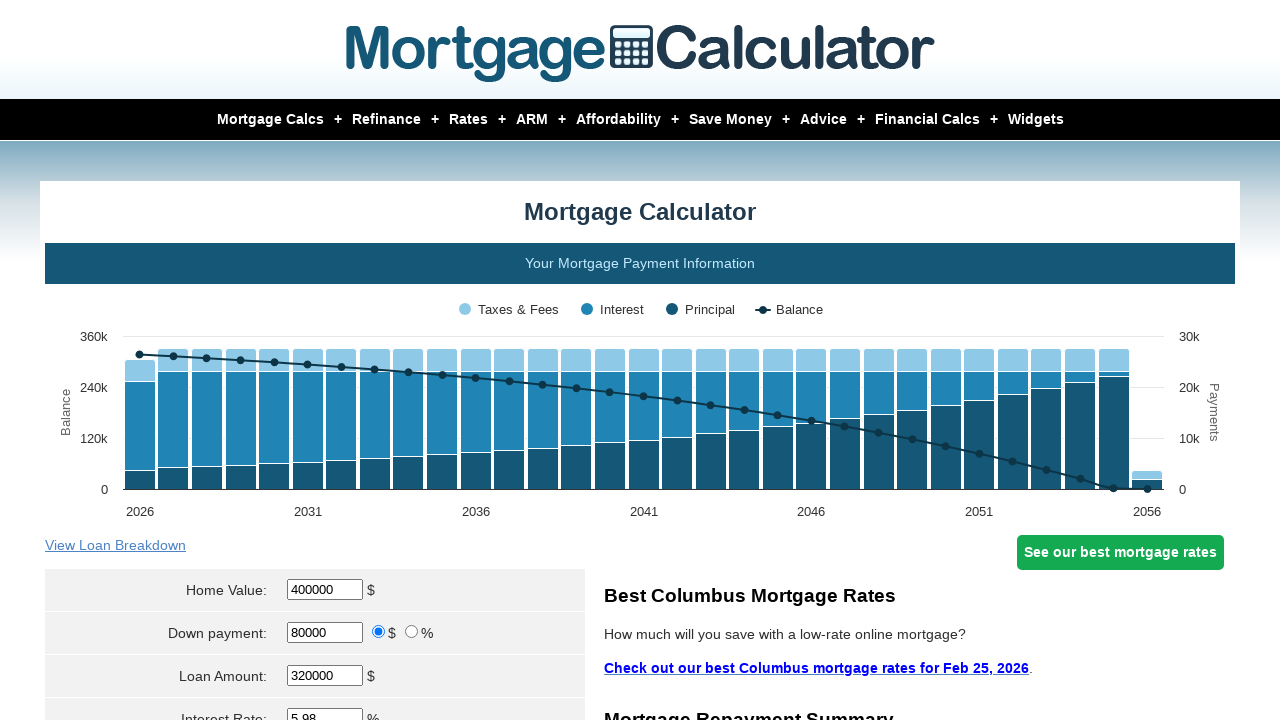

Located home value input field
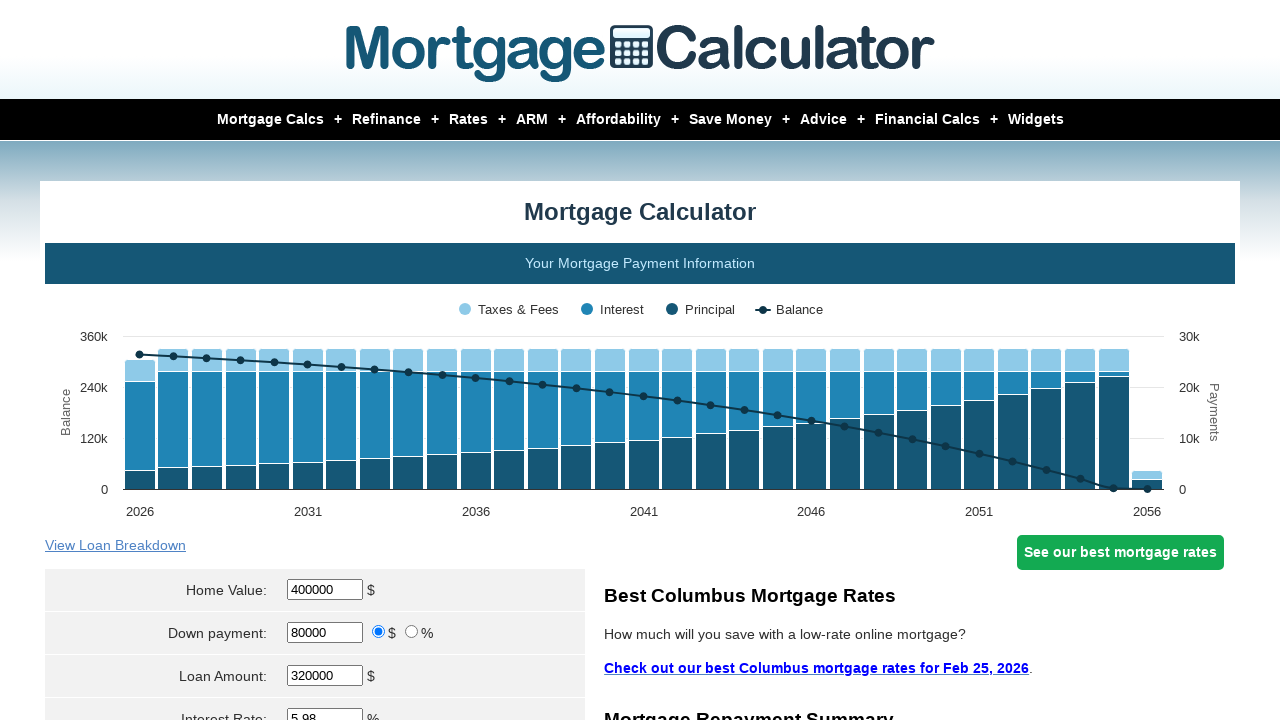

Cleared home value field on xpath=//*[@id='homeval']
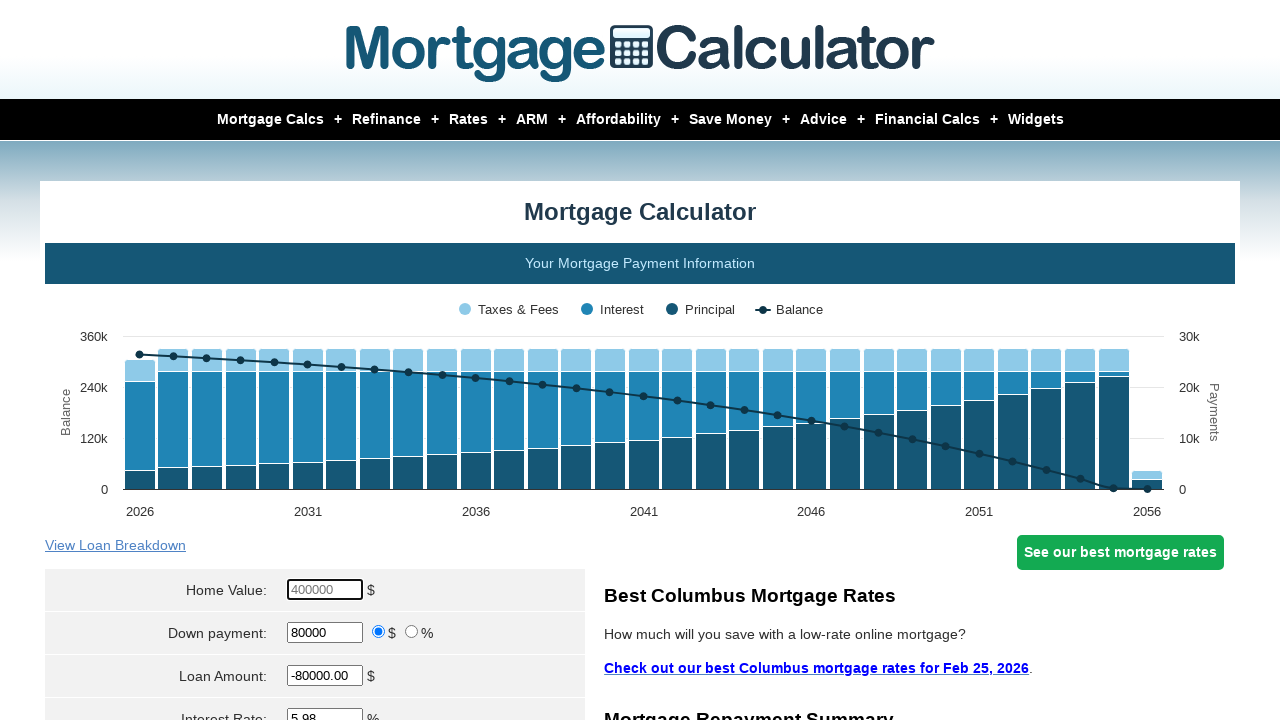

Entered home value of $350,000 on xpath=//*[@id='homeval']
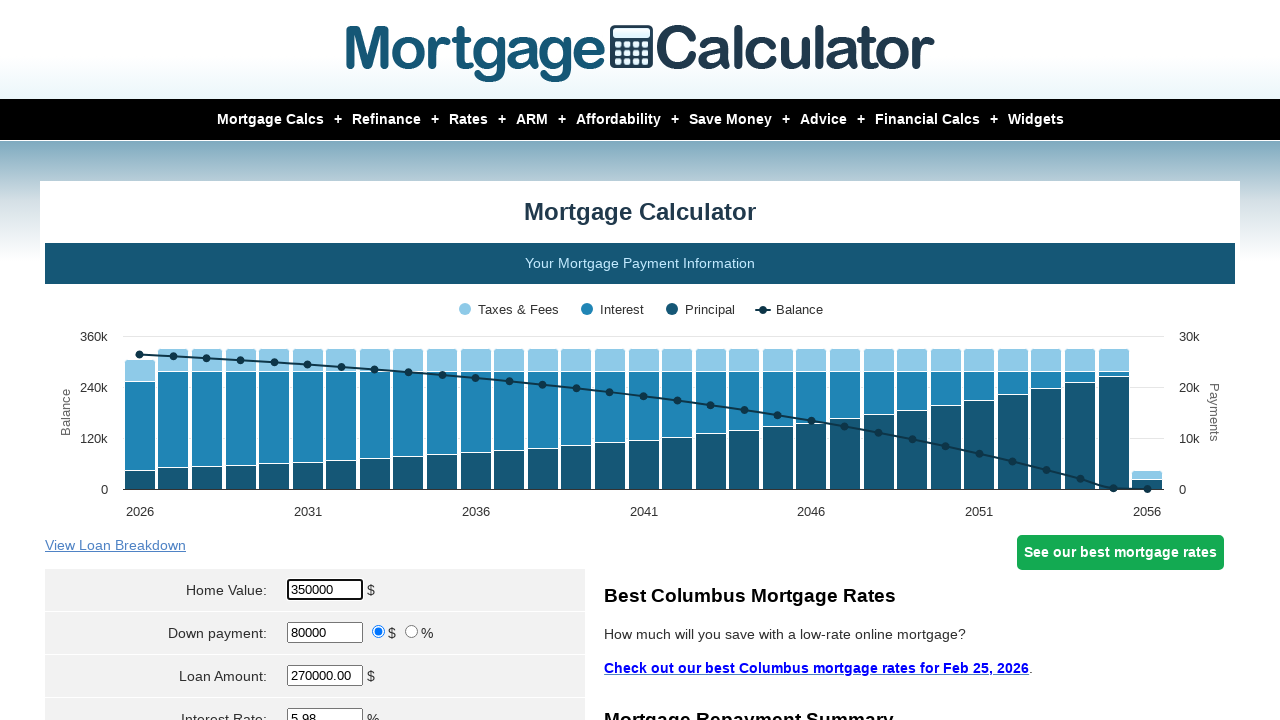

Located down payment input field
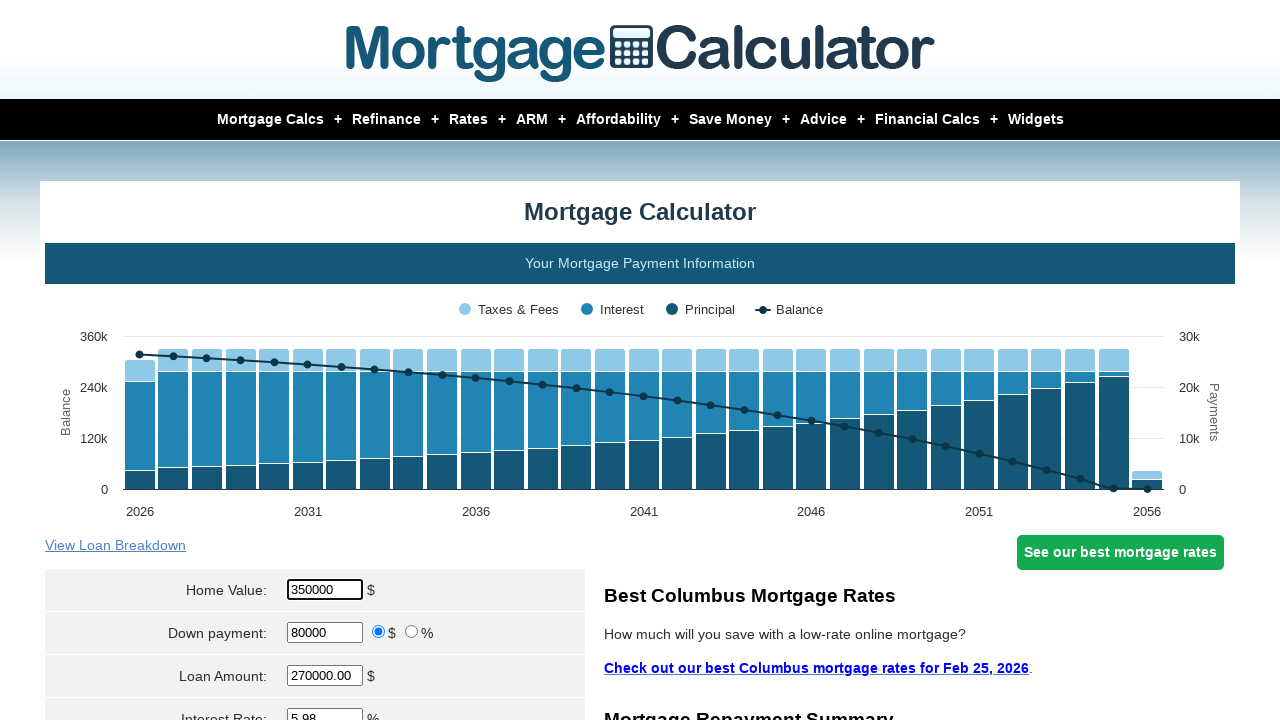

Cleared down payment field on xpath=//*[@id='downpayment']
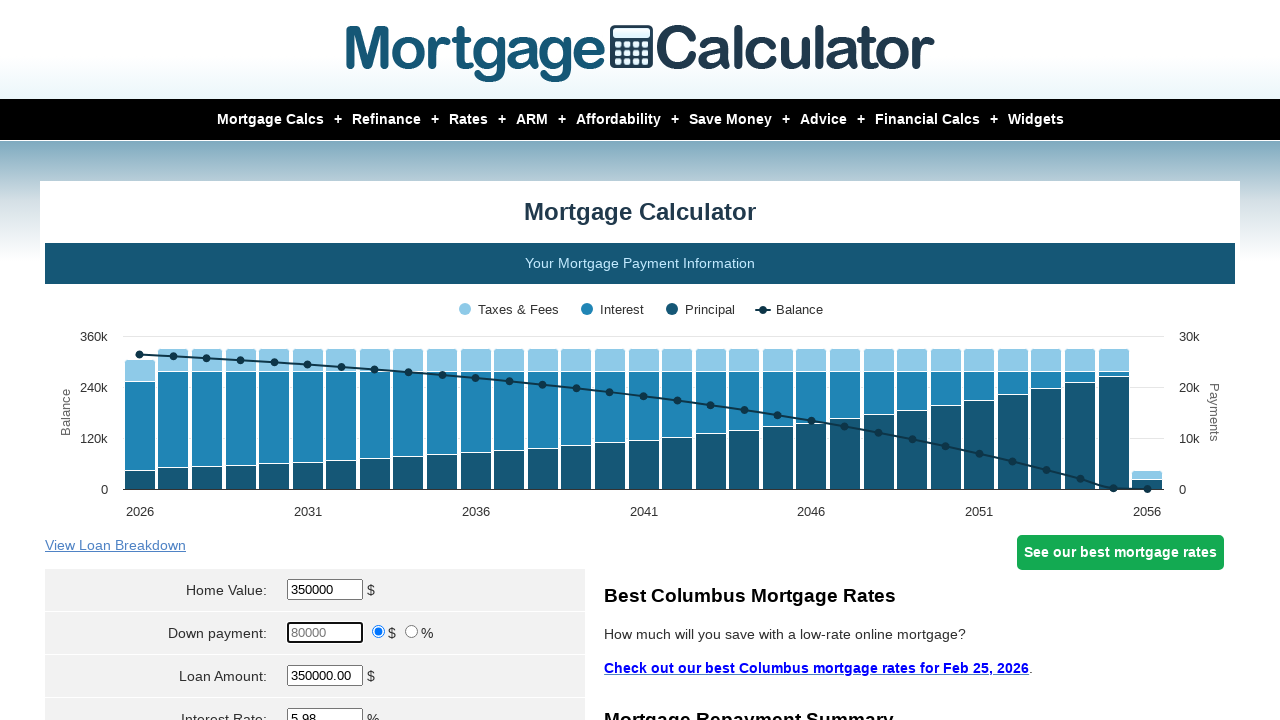

Entered down payment of $220,000 on xpath=//*[@id='downpayment']
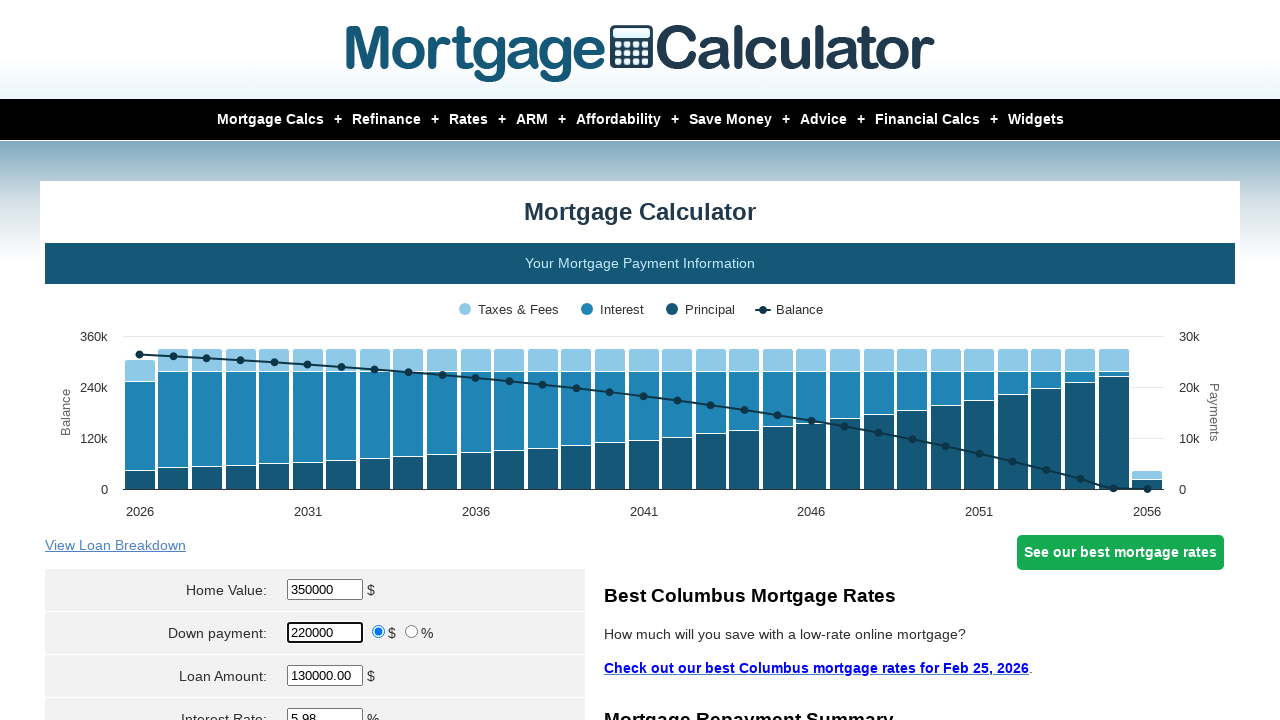

Located interest rate input field
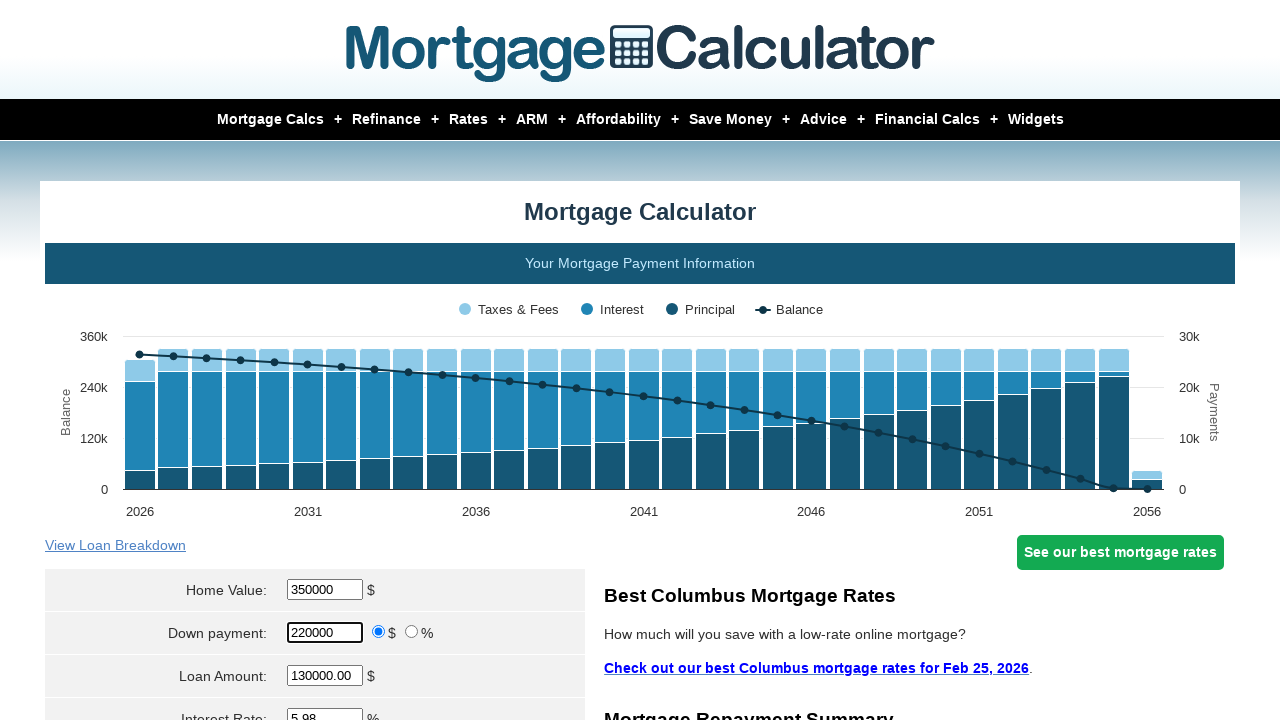

Cleared interest rate field on xpath=//*[@id='intrstsrate']
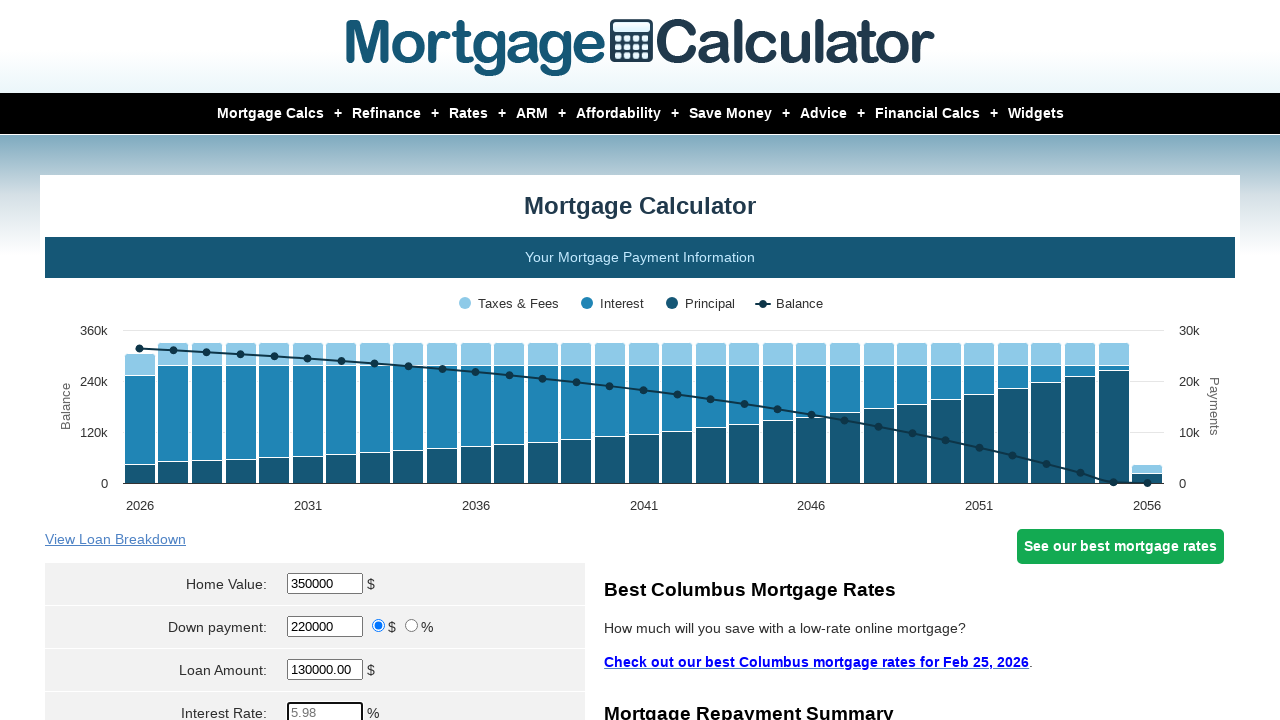

Entered interest rate of 3.4% on xpath=//*[@id='intrstsrate']
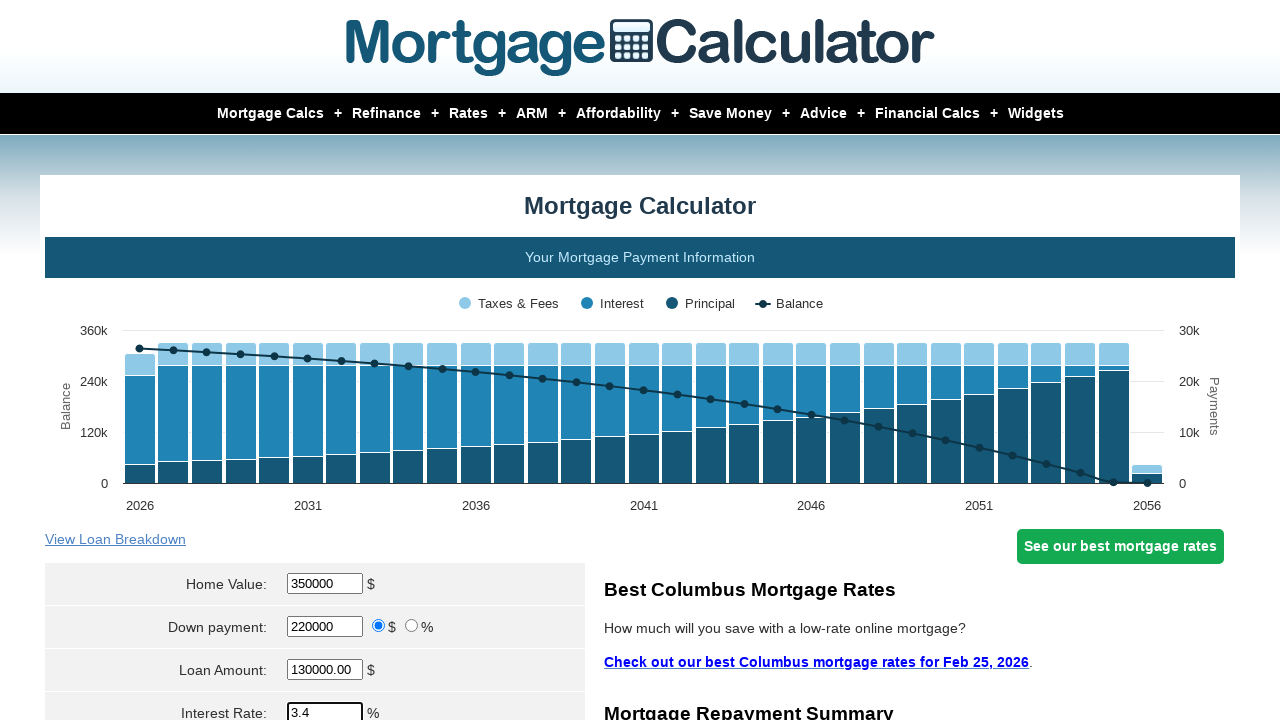

Selected April as the start month on //*[@name='param[start_month]']
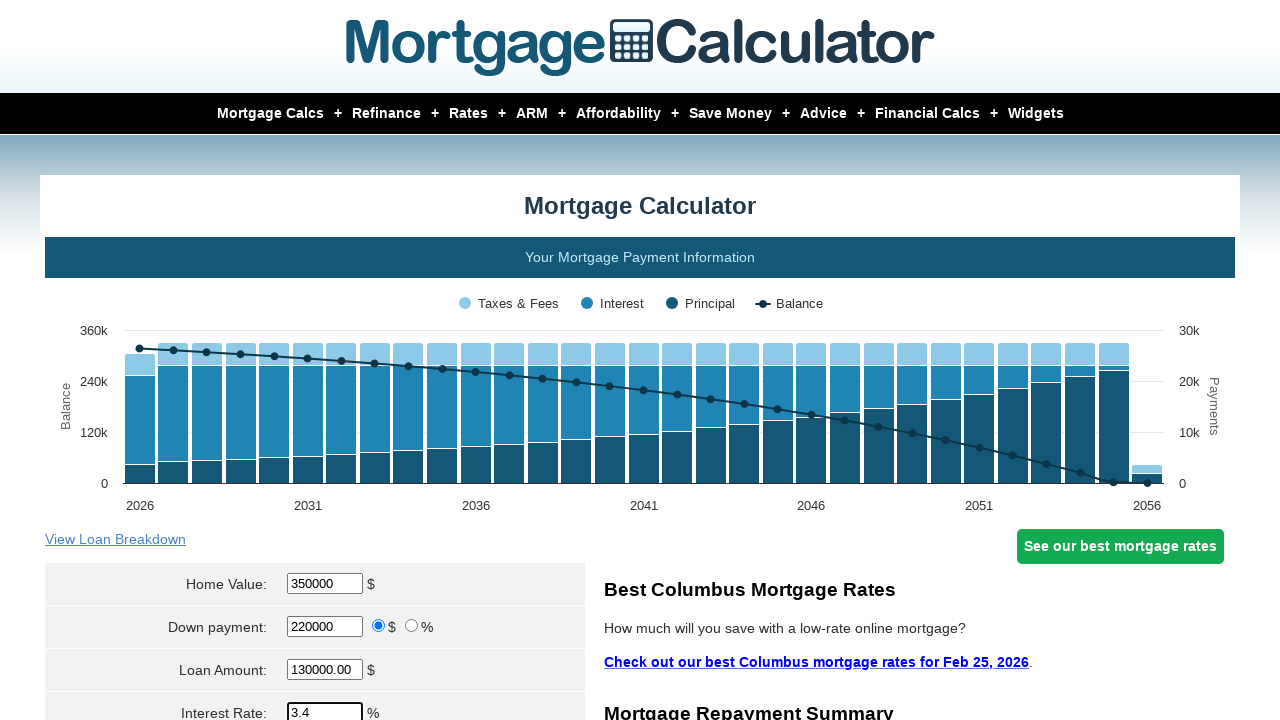

Clicked Calculate button at (315, 360) on xpath=//*[@value='Calculate']
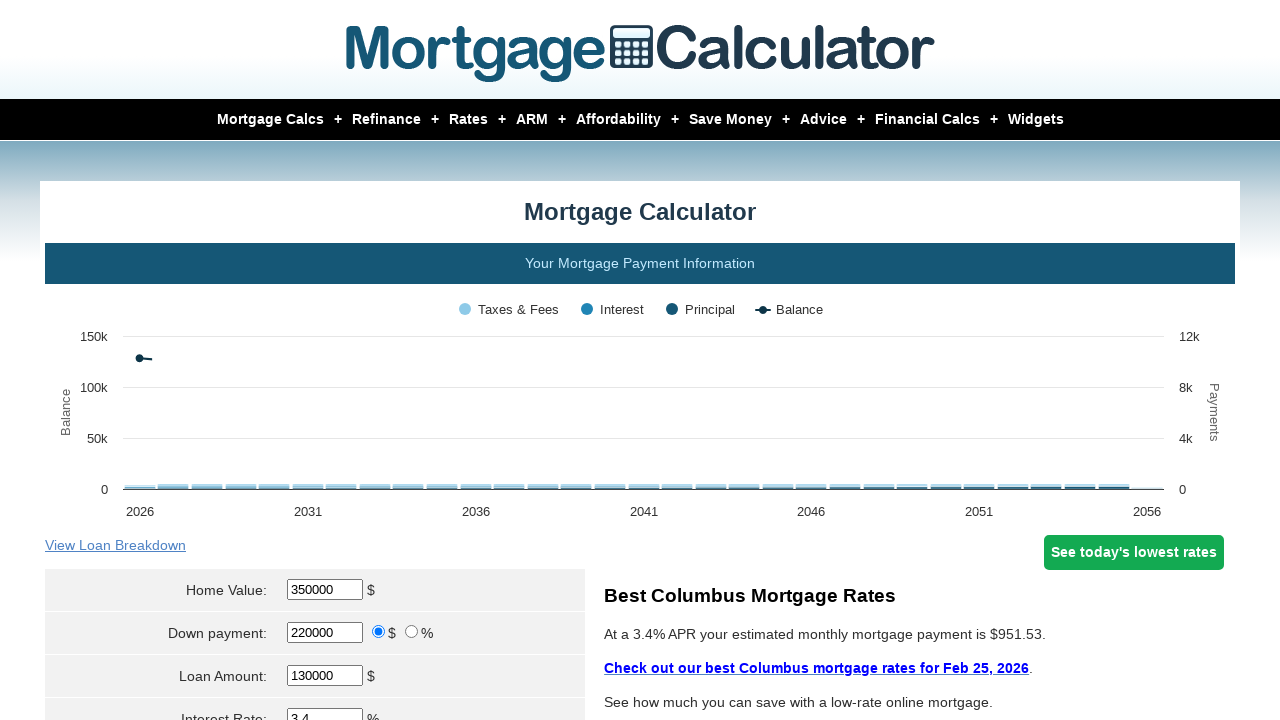

Results loaded - monthly payment result visible
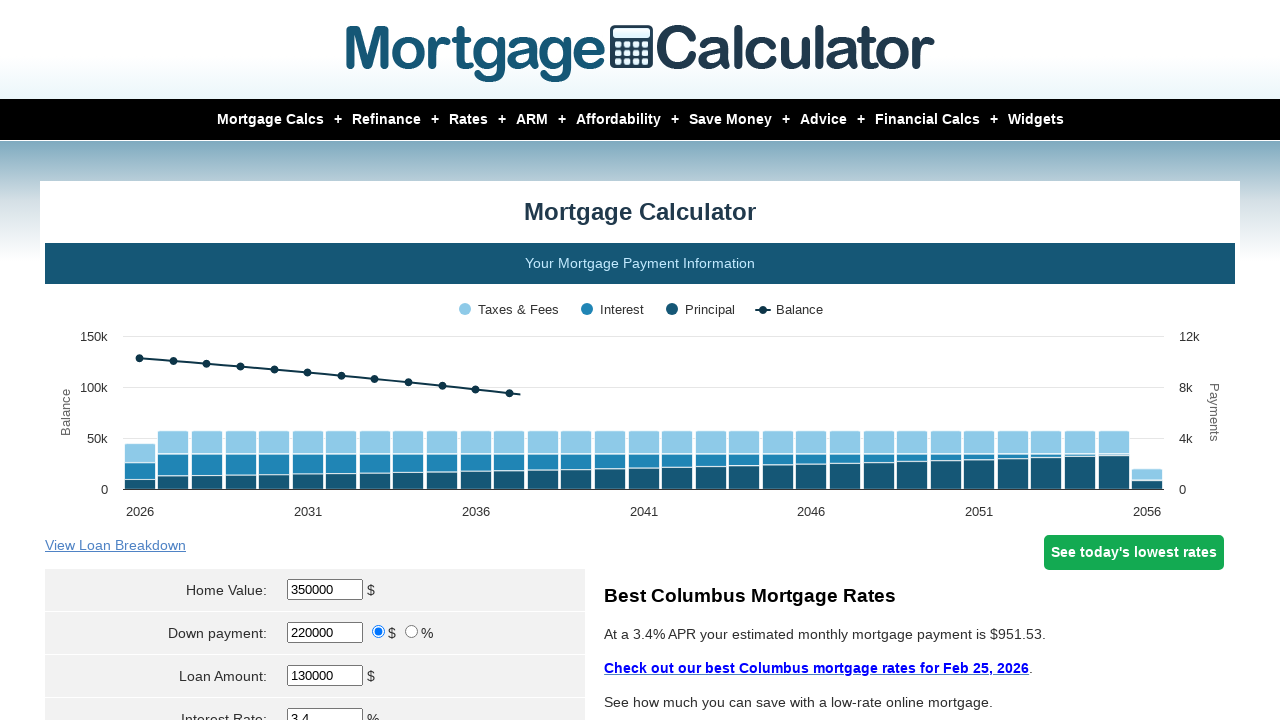

Captured monthly payment result: 
            $951.53
                        Total Monthly Payment
                    
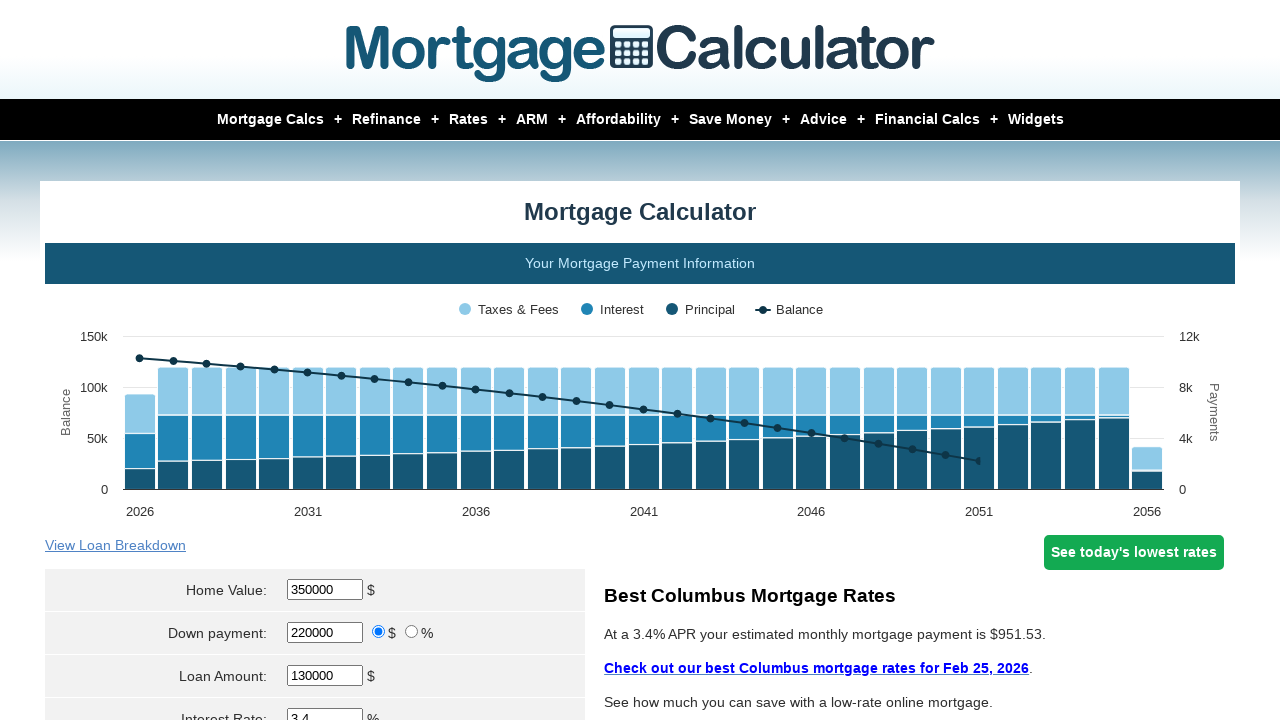

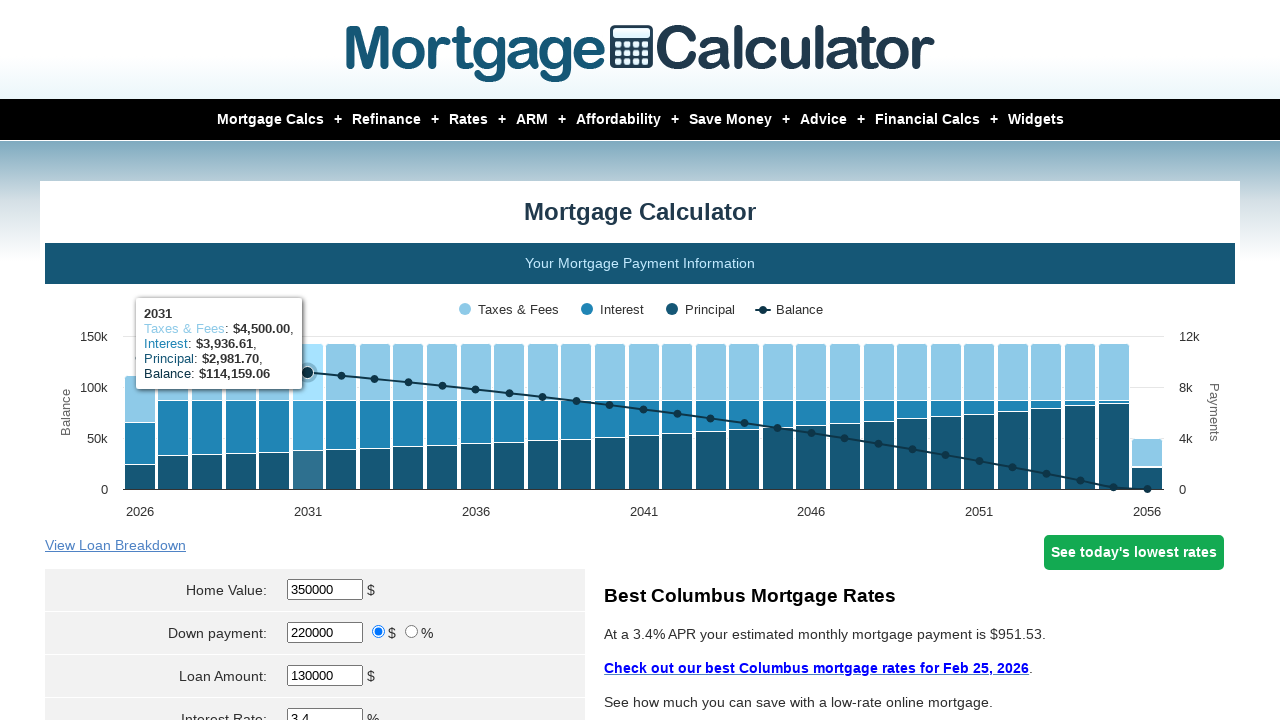